Tests form submission on DemoQA by filling in full name, email, and address fields, then verifying the submitted data is displayed correctly

Starting URL: https://demoqa.com/text-box

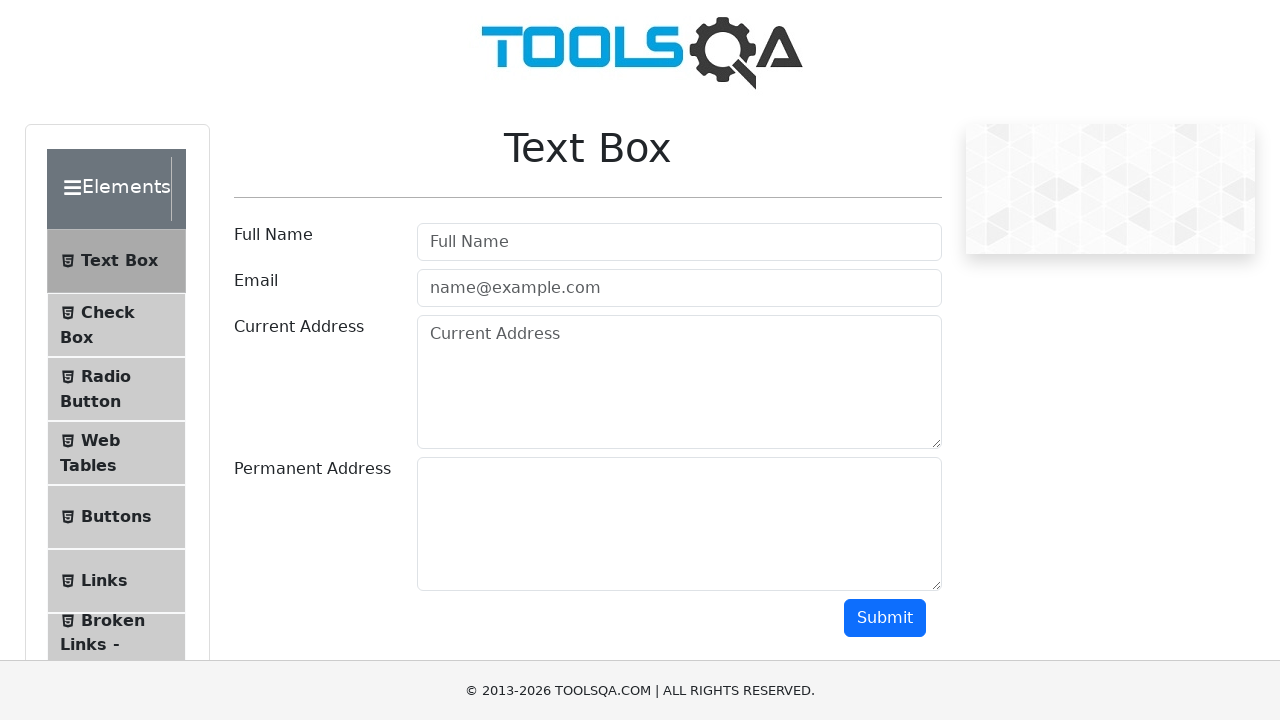

Filled full name field with 'Bob Silent' on #userName
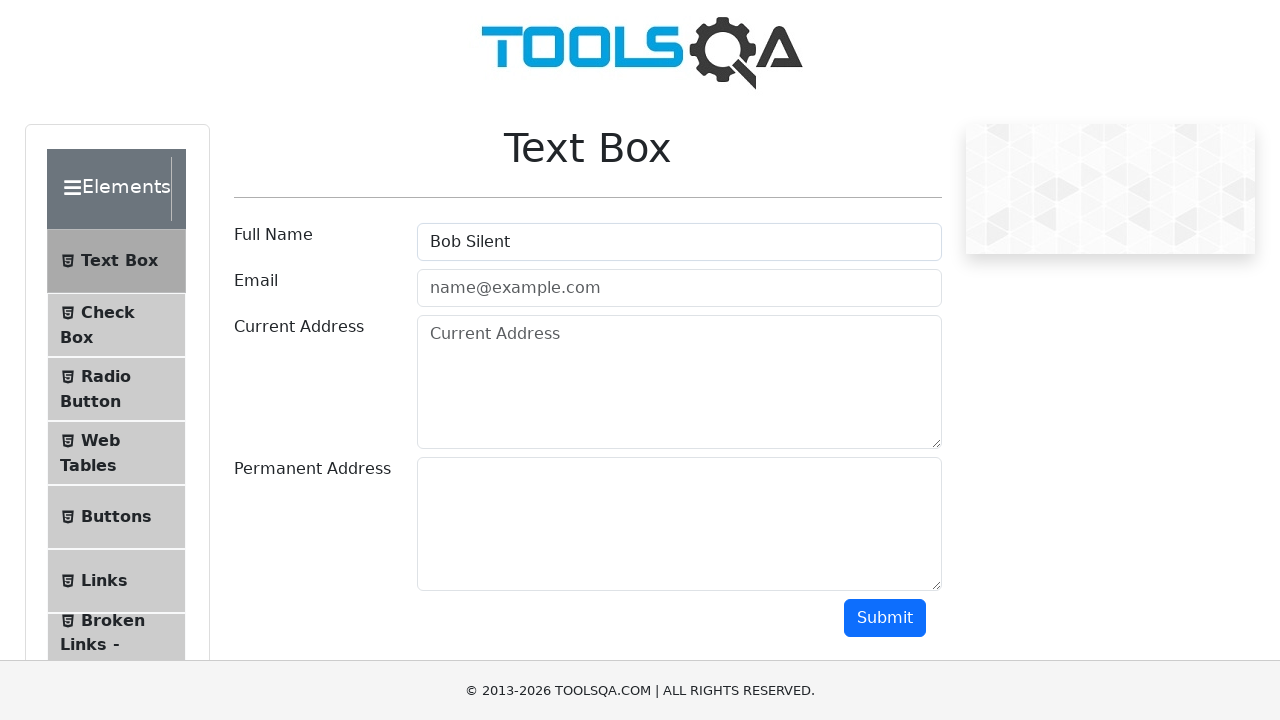

Filled email field with 'bob_silent@gmail.com' on #userEmail
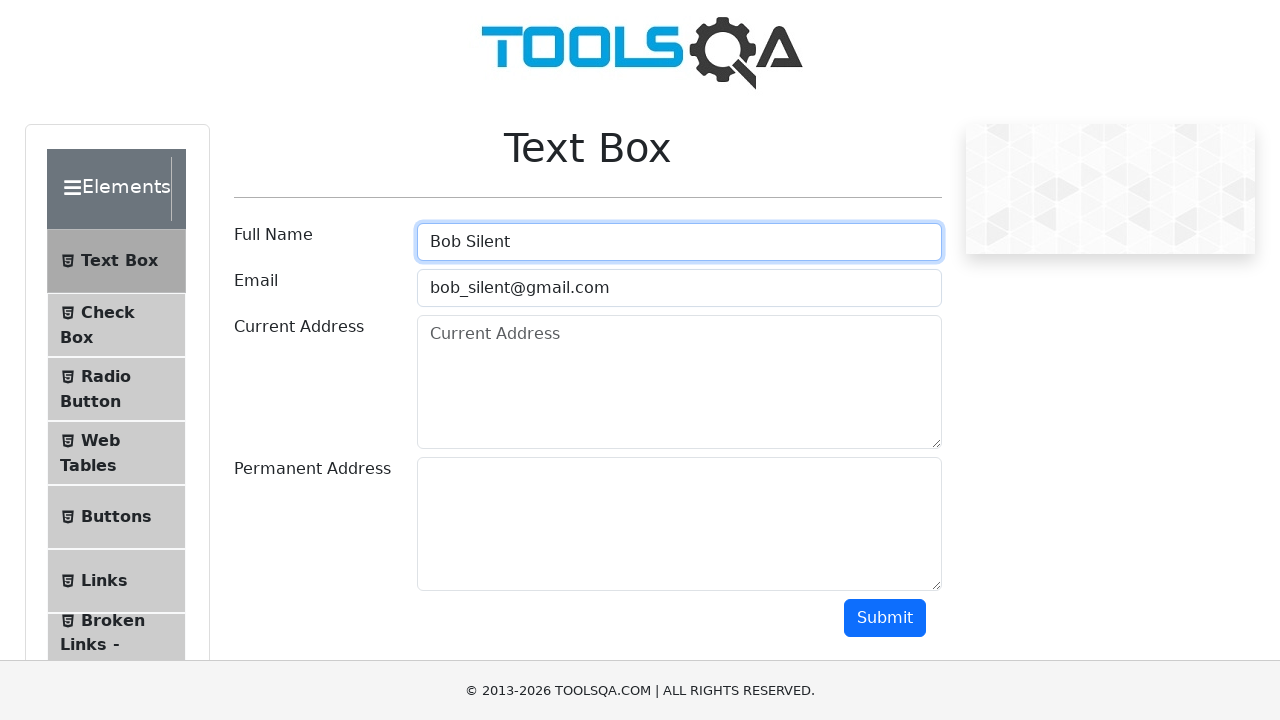

Filled current address field with 'Avenue 123' on //textarea[@placeholder]
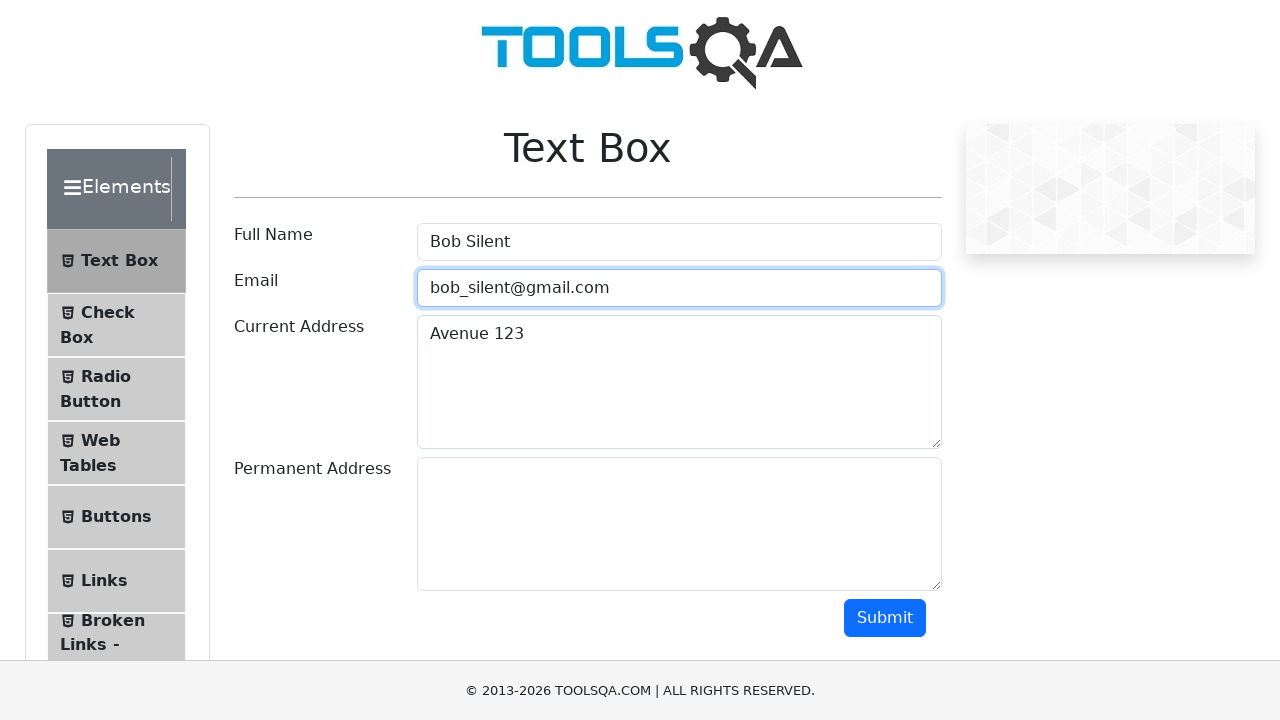

Filled permanent address field with 'Chicago 321' on #permanentAddress
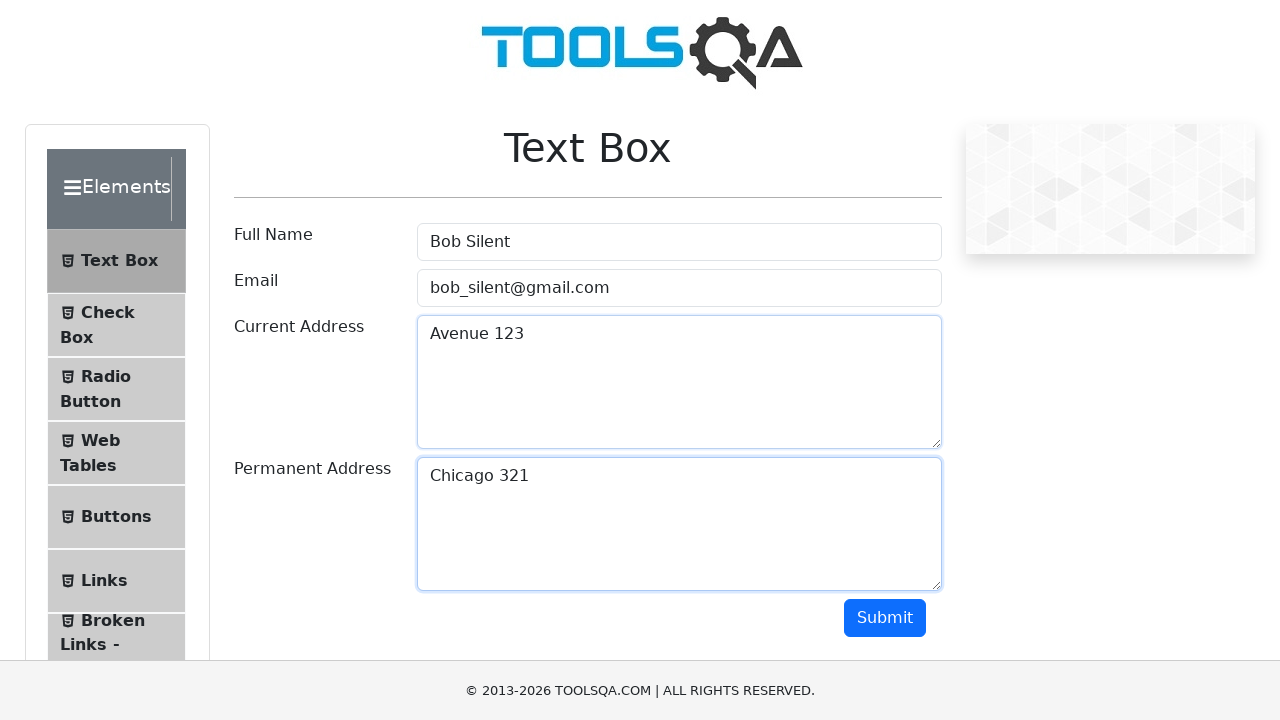

Scrolled submit button into view
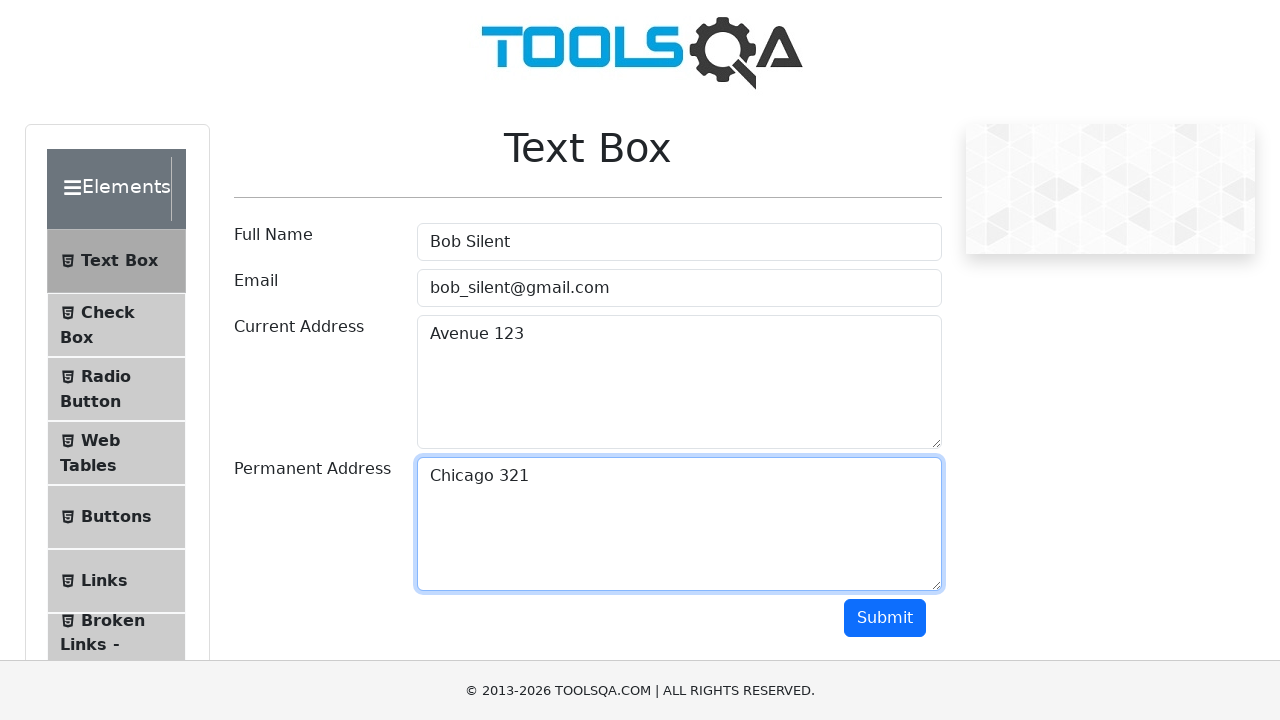

Clicked submit button to submit form at (885, 618) on #submit
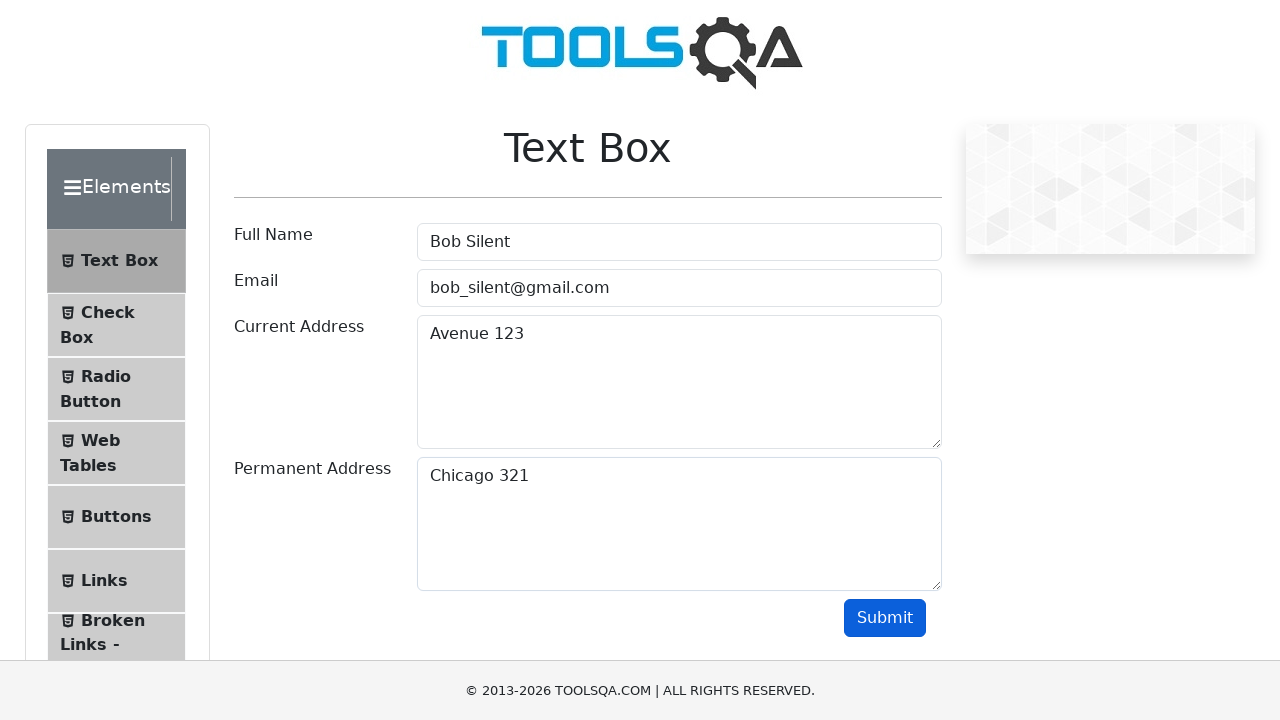

Waited for submission results to appear
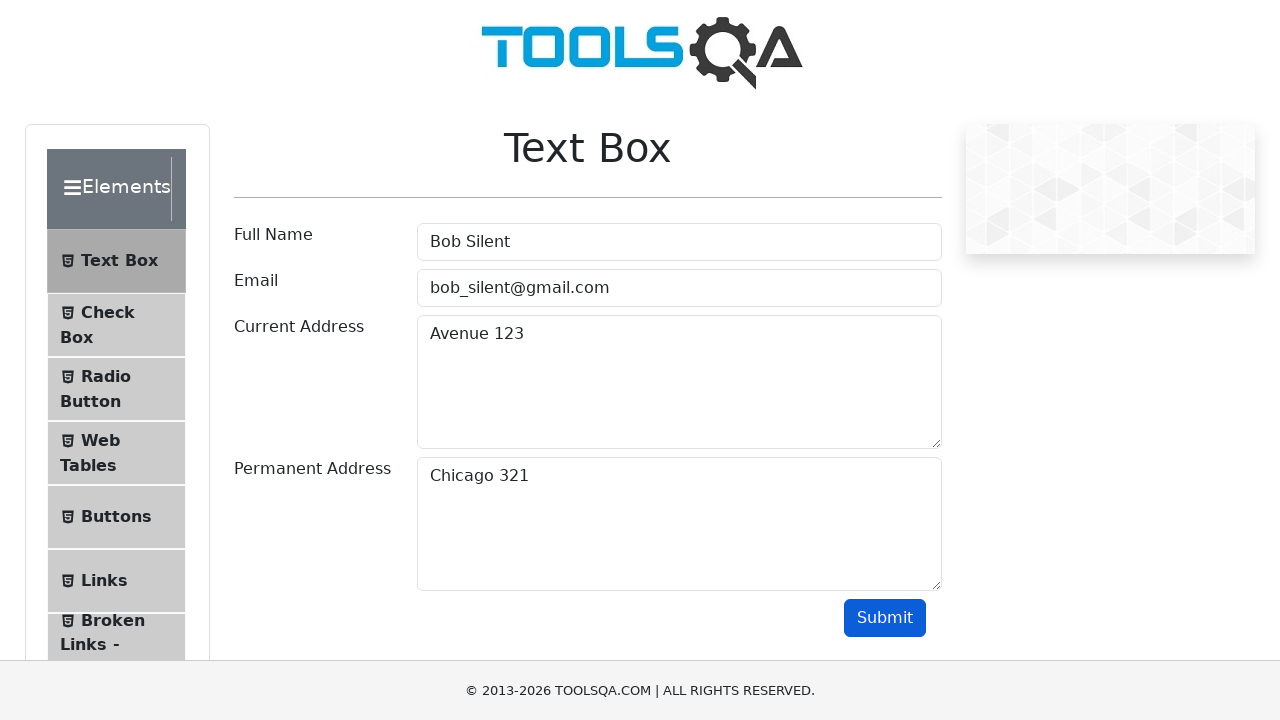

Located all result elements for verification
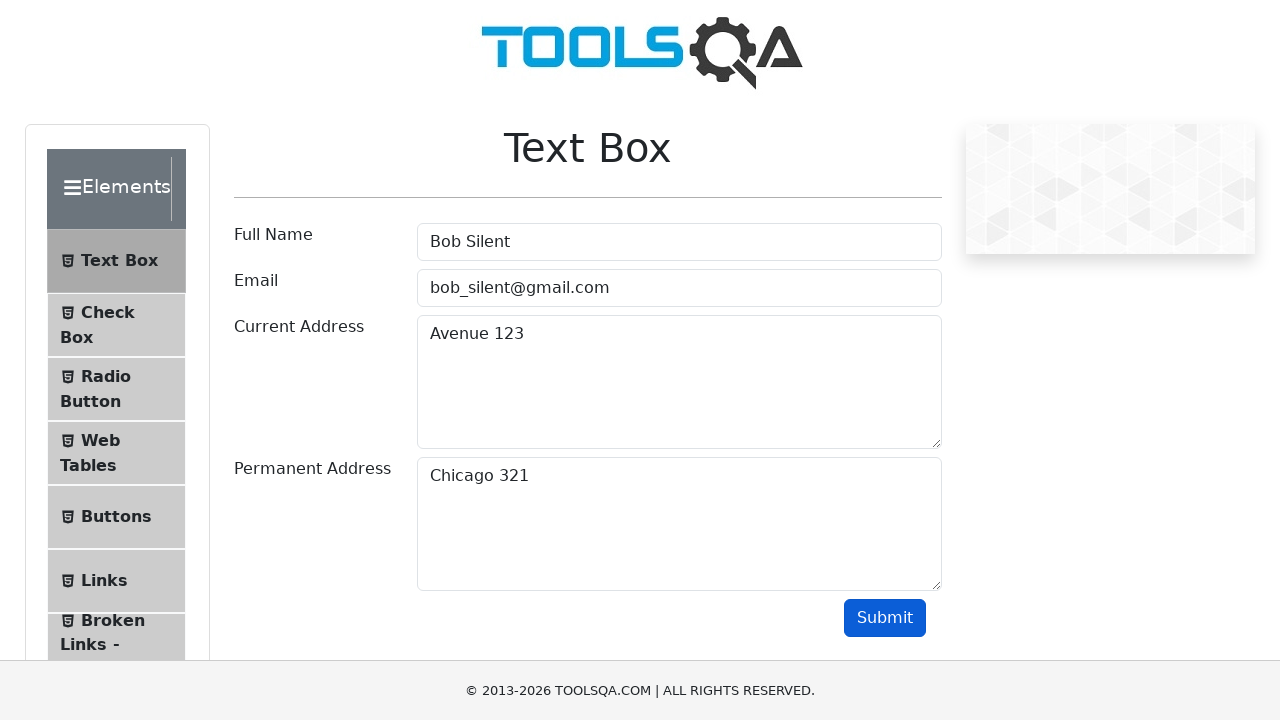

Verified submitted name 'Bob Silent' is displayed correctly
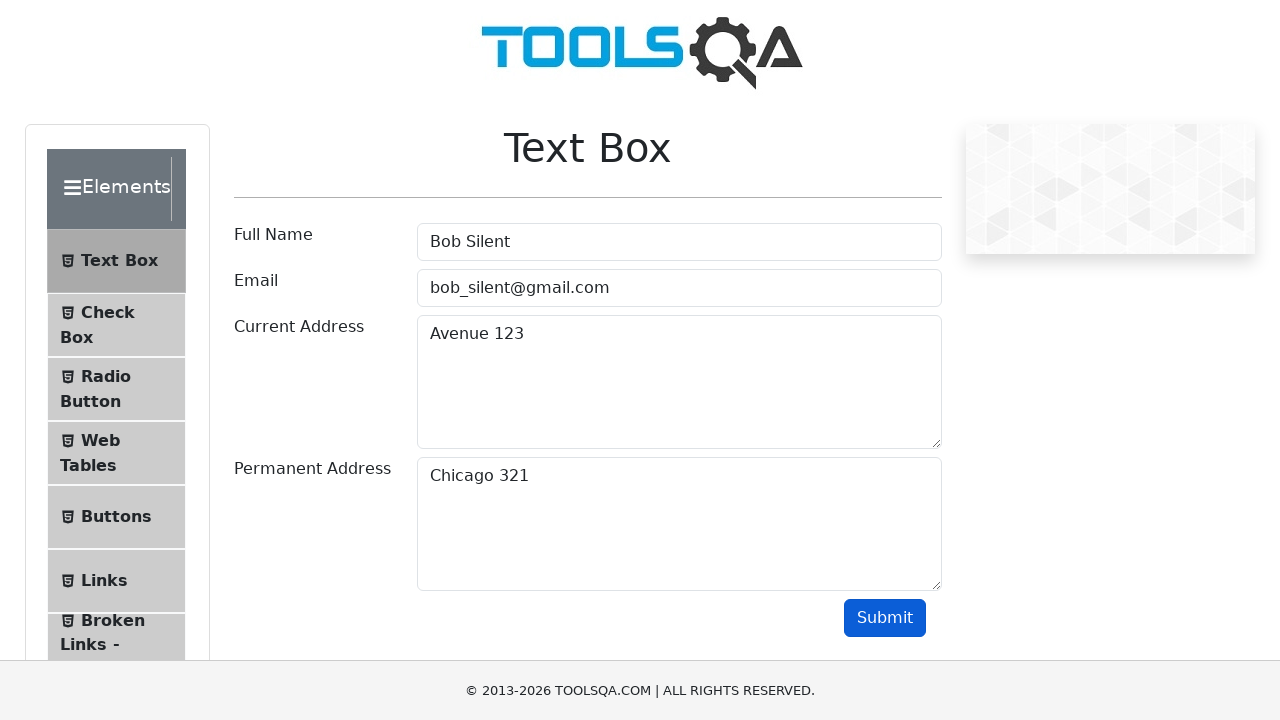

Verified submitted email 'bob_silent@gmail.com' is displayed correctly
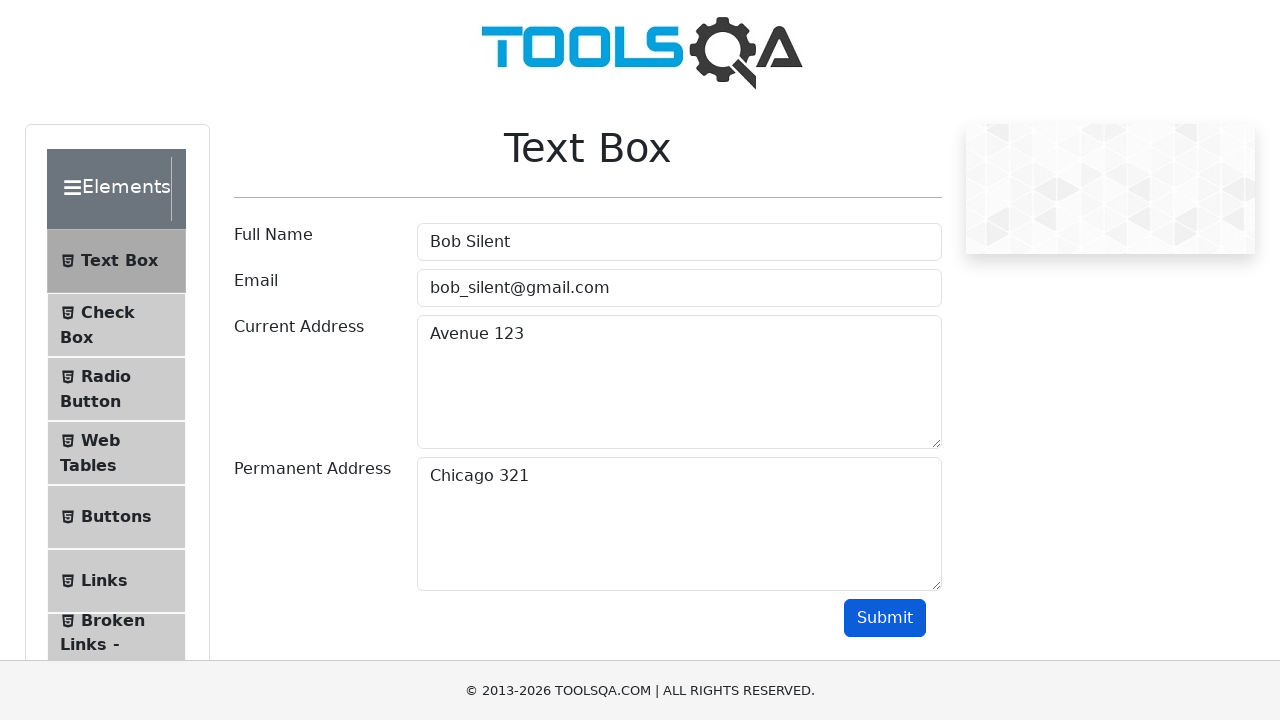

Verified submitted current address 'Avenue 123' is displayed correctly
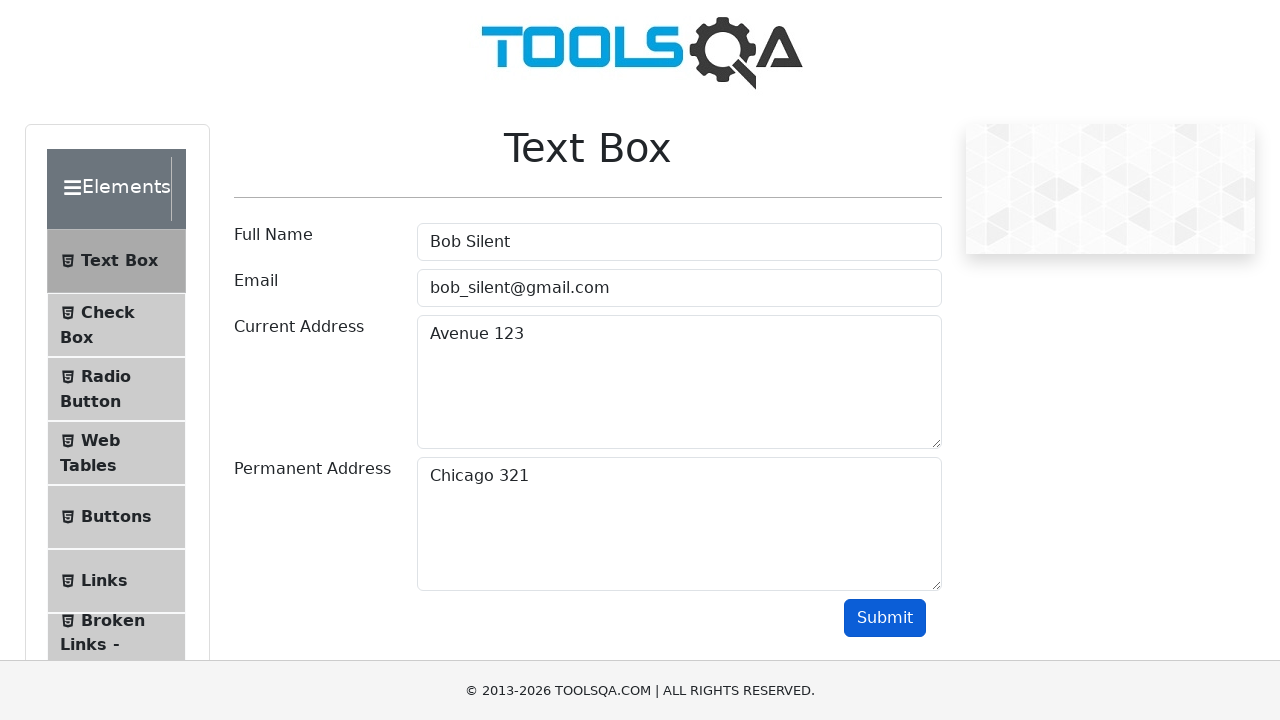

Verified submitted permanent address 'Chicago 321' is displayed correctly
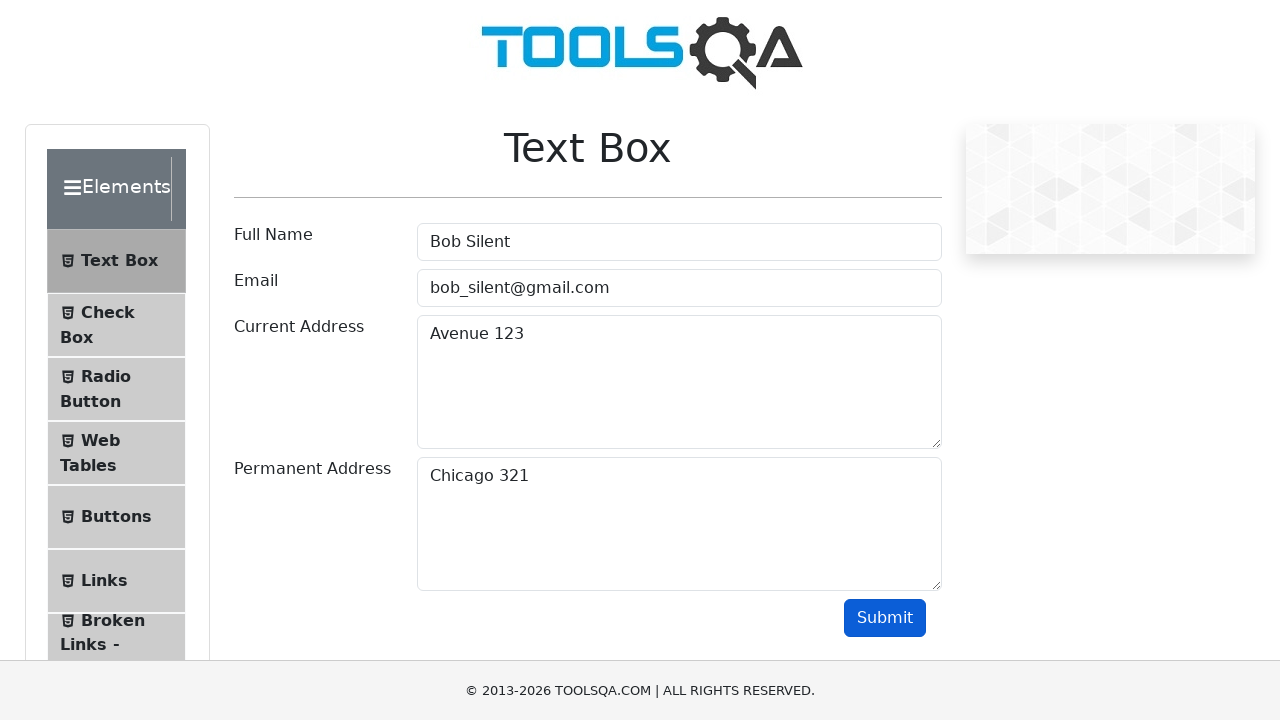

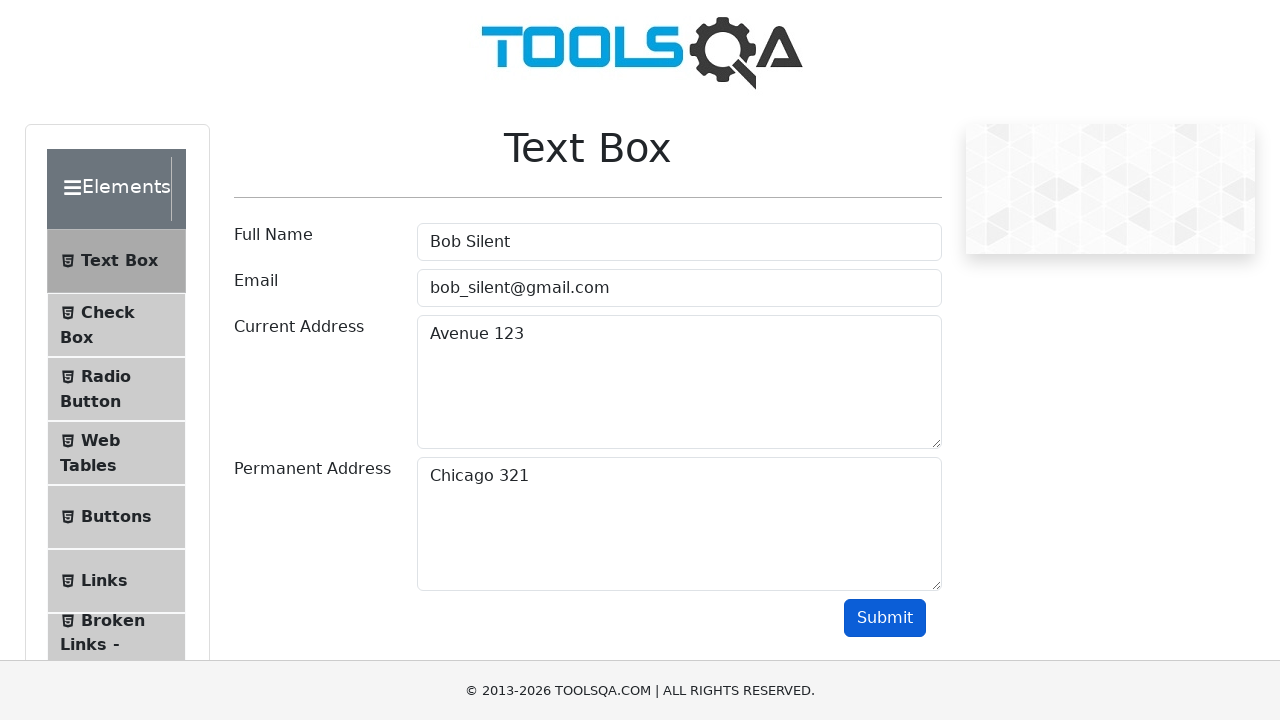